Tests autocomplete dropdown functionality by typing a partial country name and selecting from suggestions

Starting URL: https://rahulshettyacademy.com/dropdownsPractise/

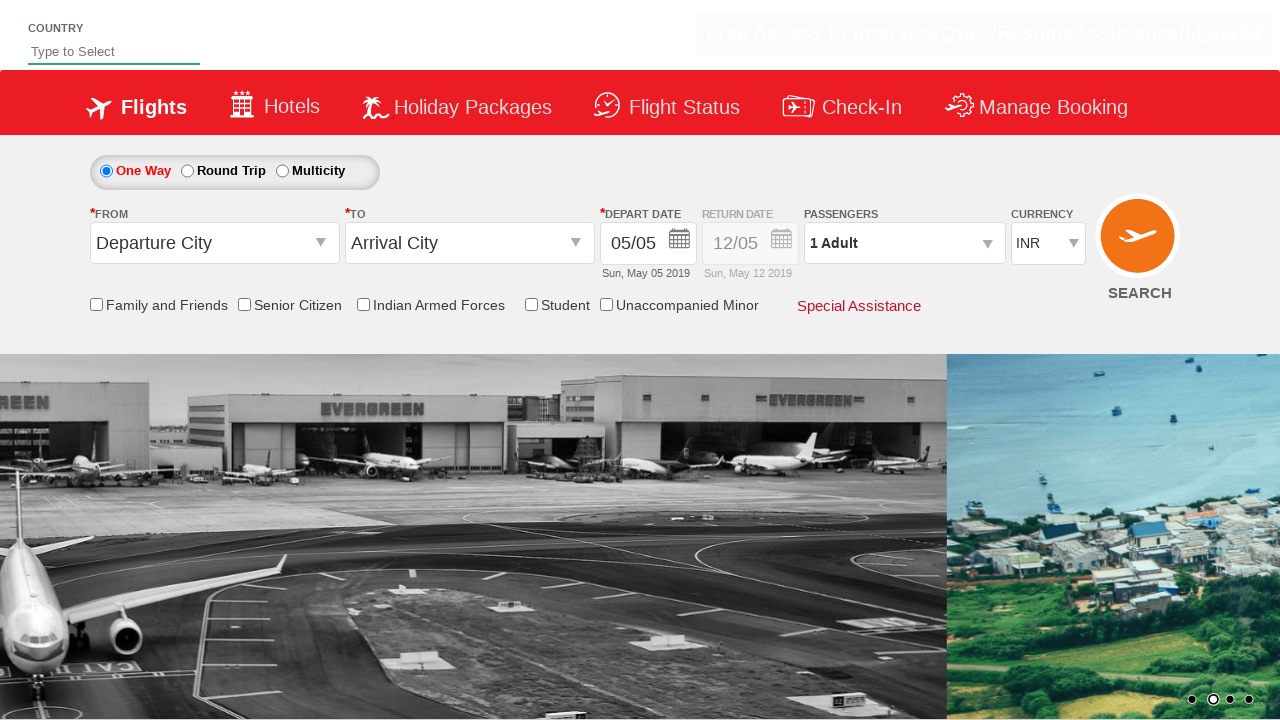

Typed 'ind' in autocomplete field to trigger dropdown suggestions on #autosuggest
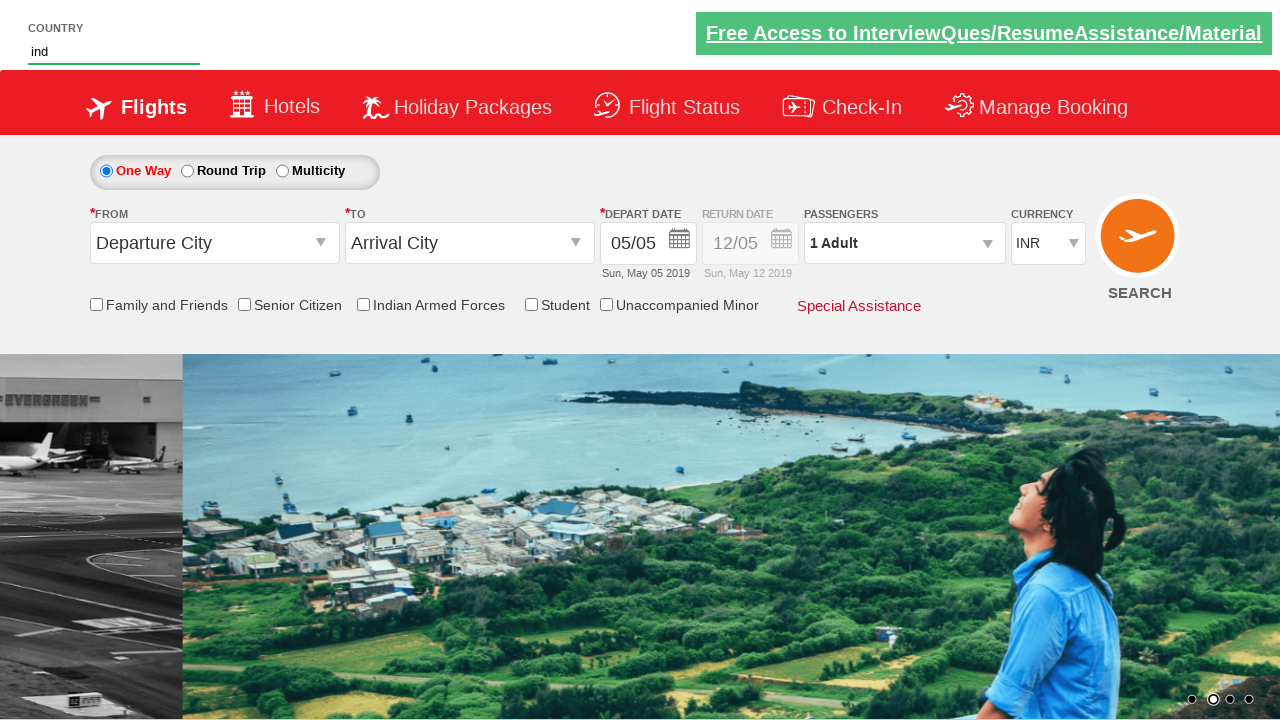

Dropdown suggestions appeared and loaded
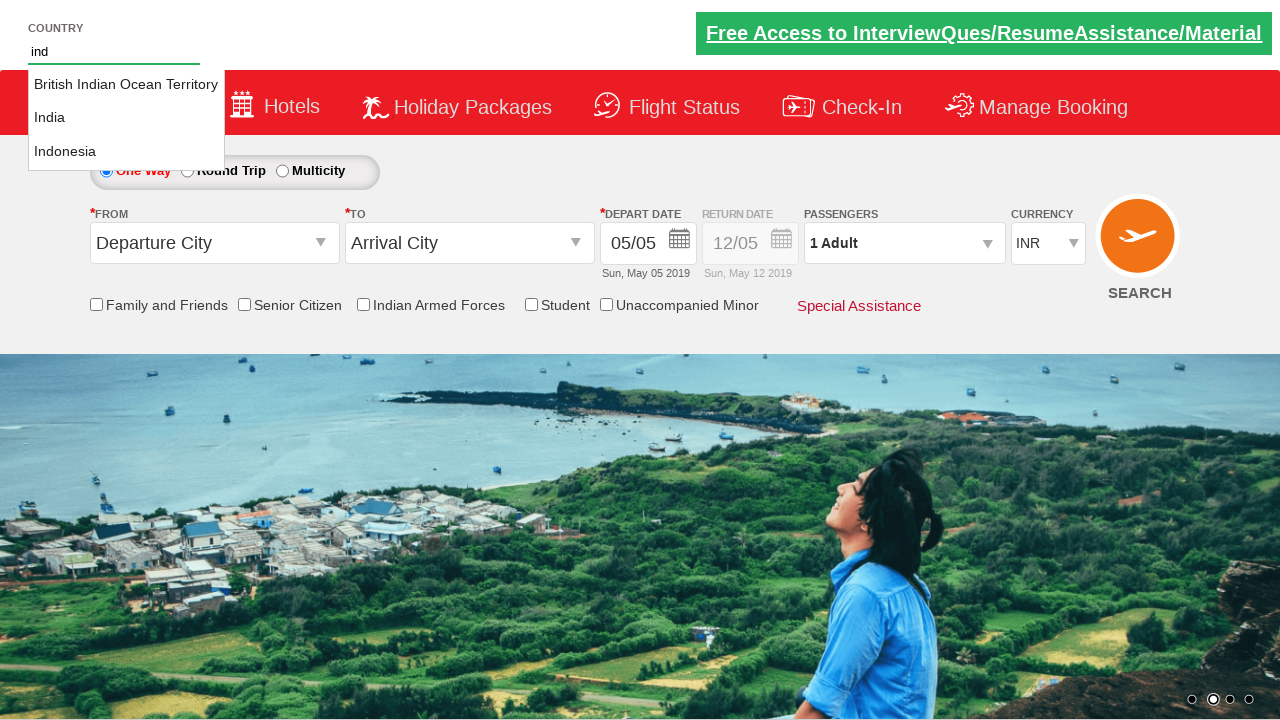

Retrieved all country options from dropdown
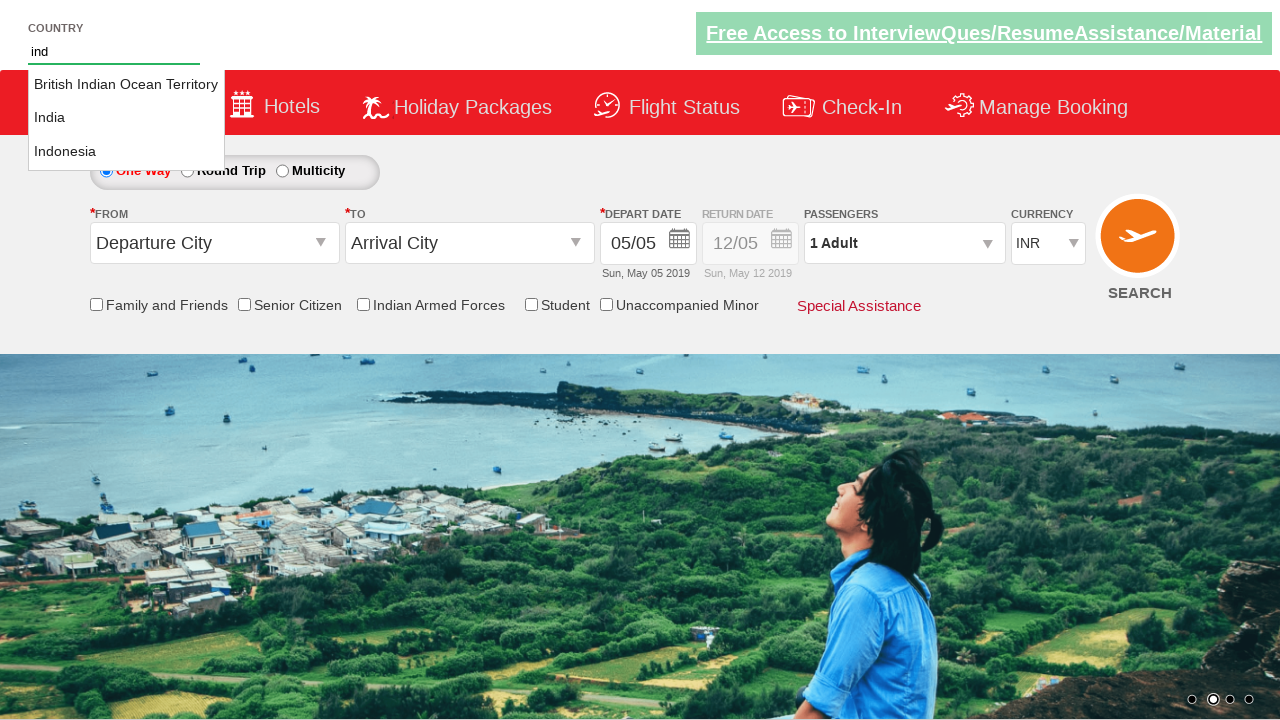

Selected 'India' from dropdown suggestions at (126, 118) on li.ui-menu-item a >> nth=1
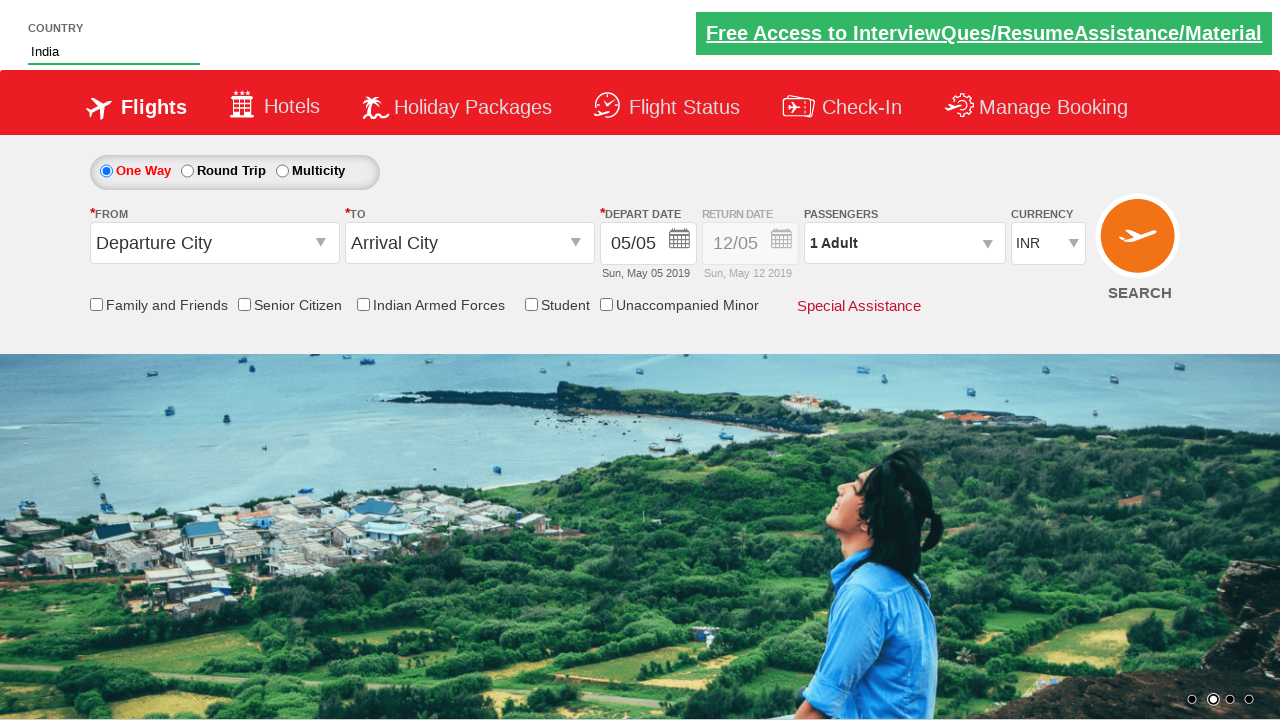

Verified that autocomplete field contains 'India' as selected value
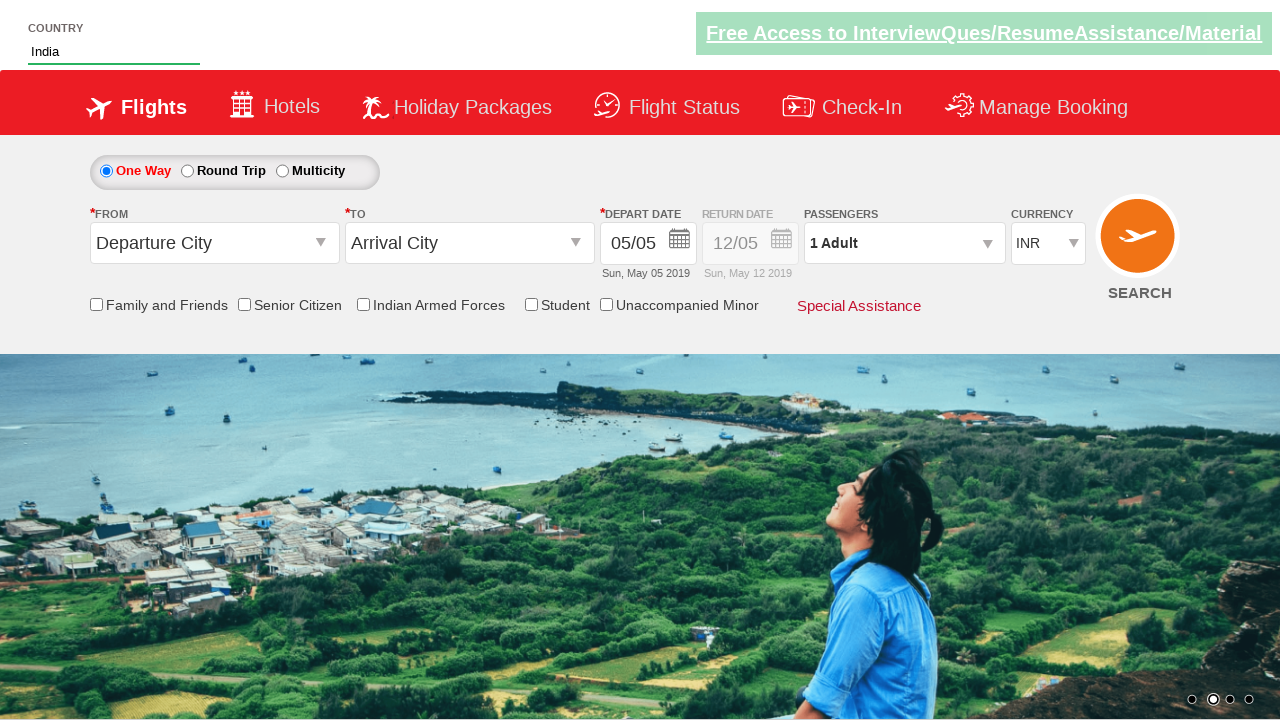

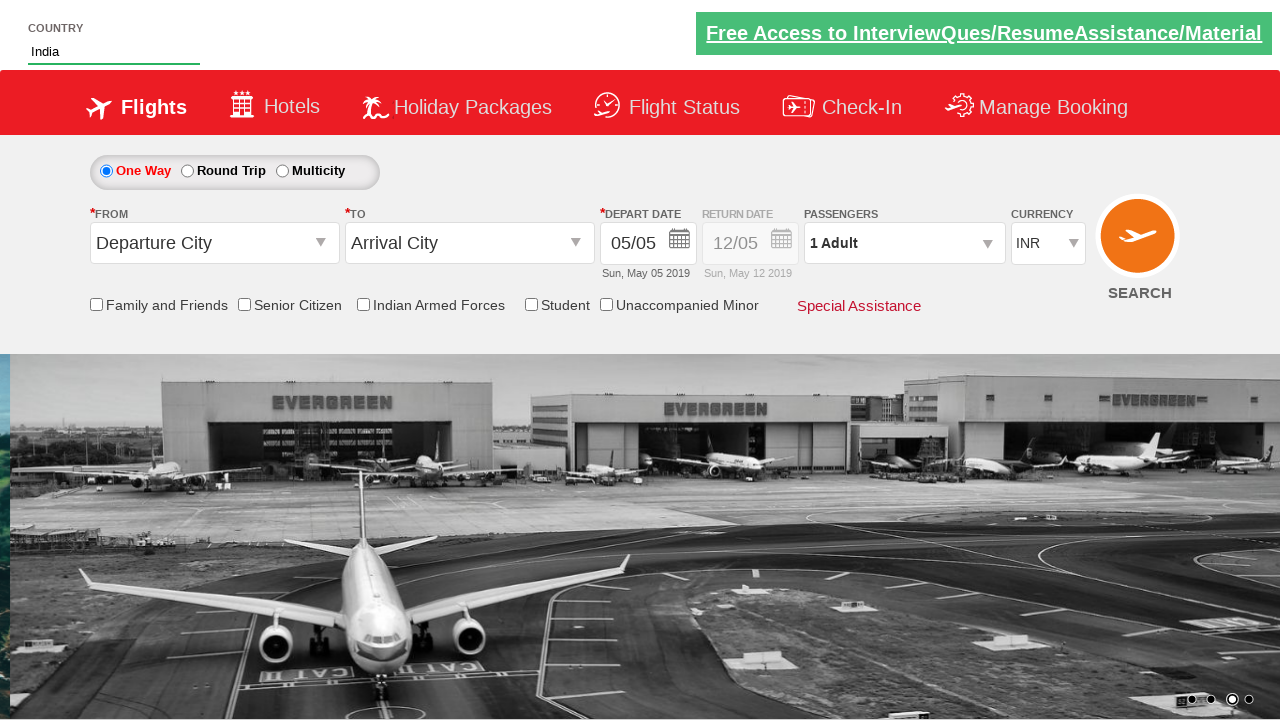